Tests the flight search functionality by clicking the Find Flights button and verifying the results page displays flights from Paris to Buenos Aires.

Starting URL: https://blazedemo.com

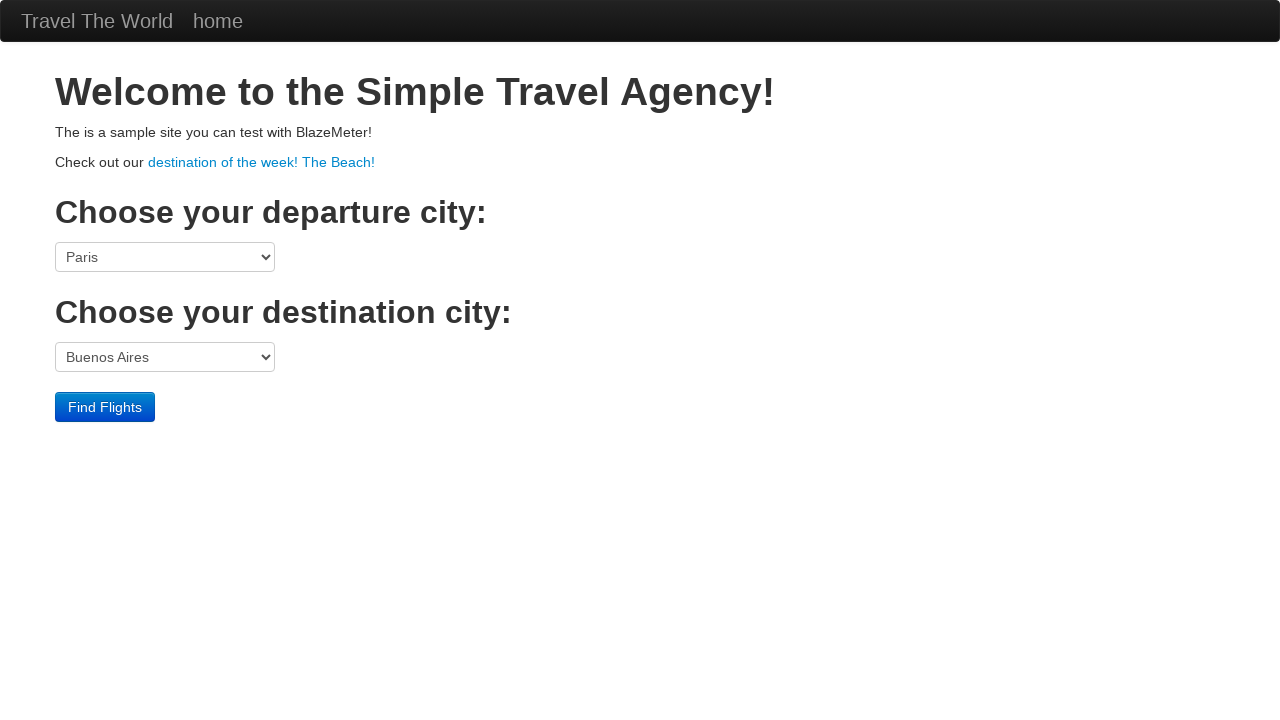

Page loaded and DOM content initialized
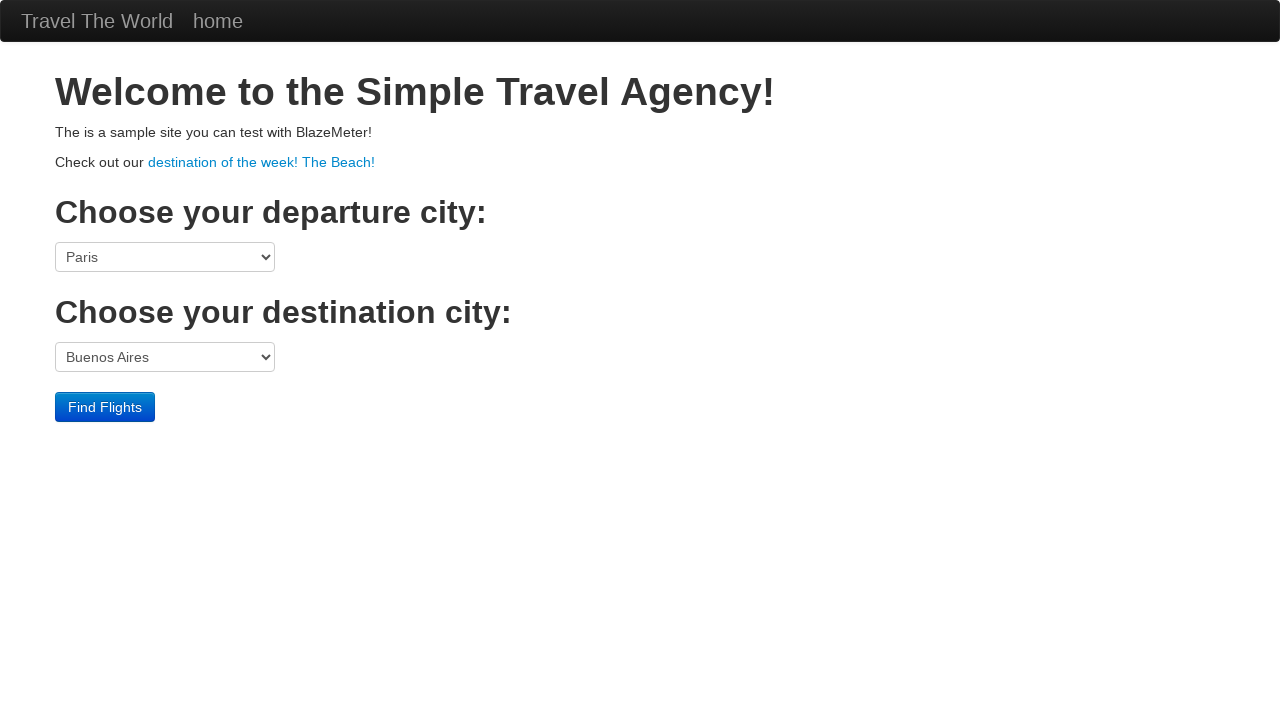

Located Find Flights button
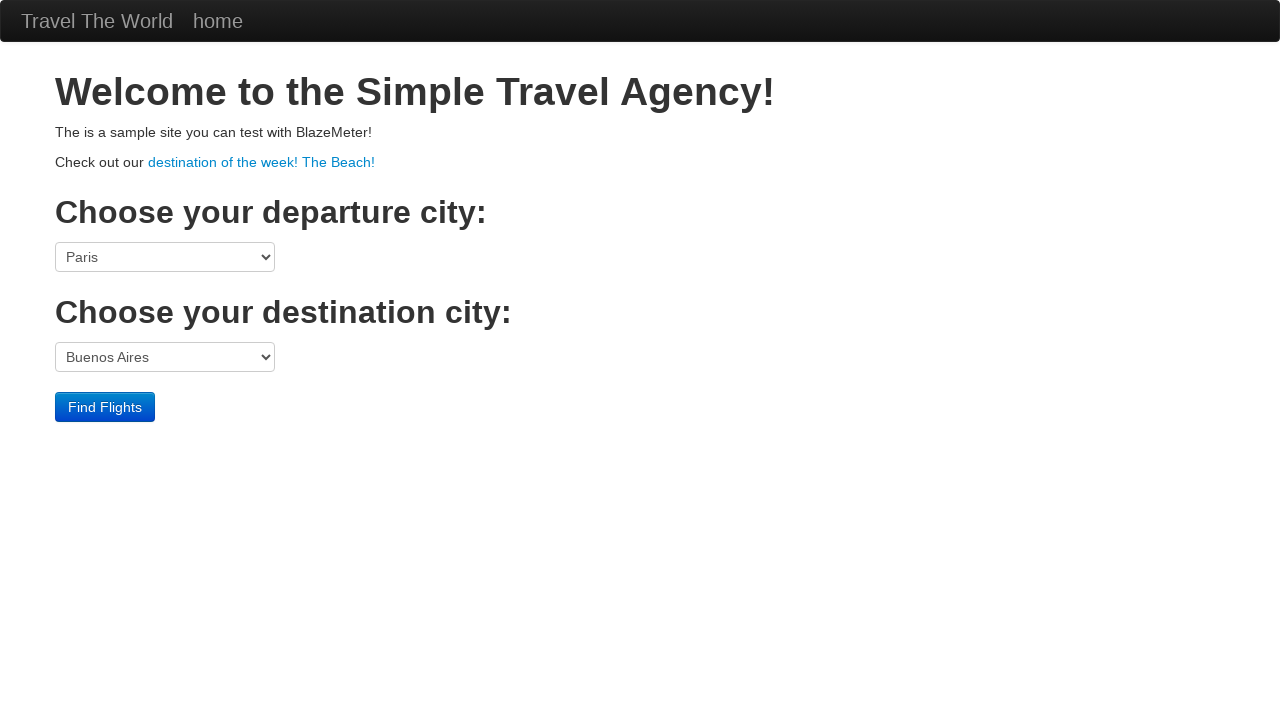

Find Flights button became visible
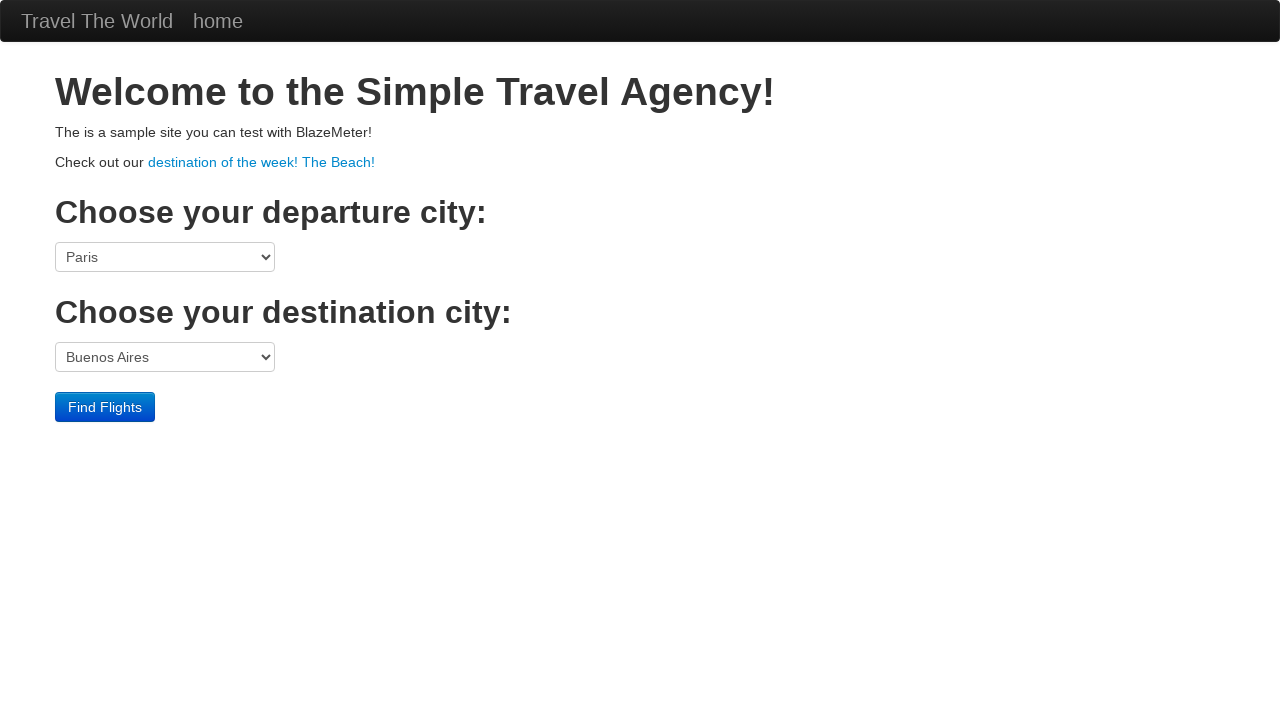

Clicked Find Flights button at (105, 407) on body > div.container > form > div > input
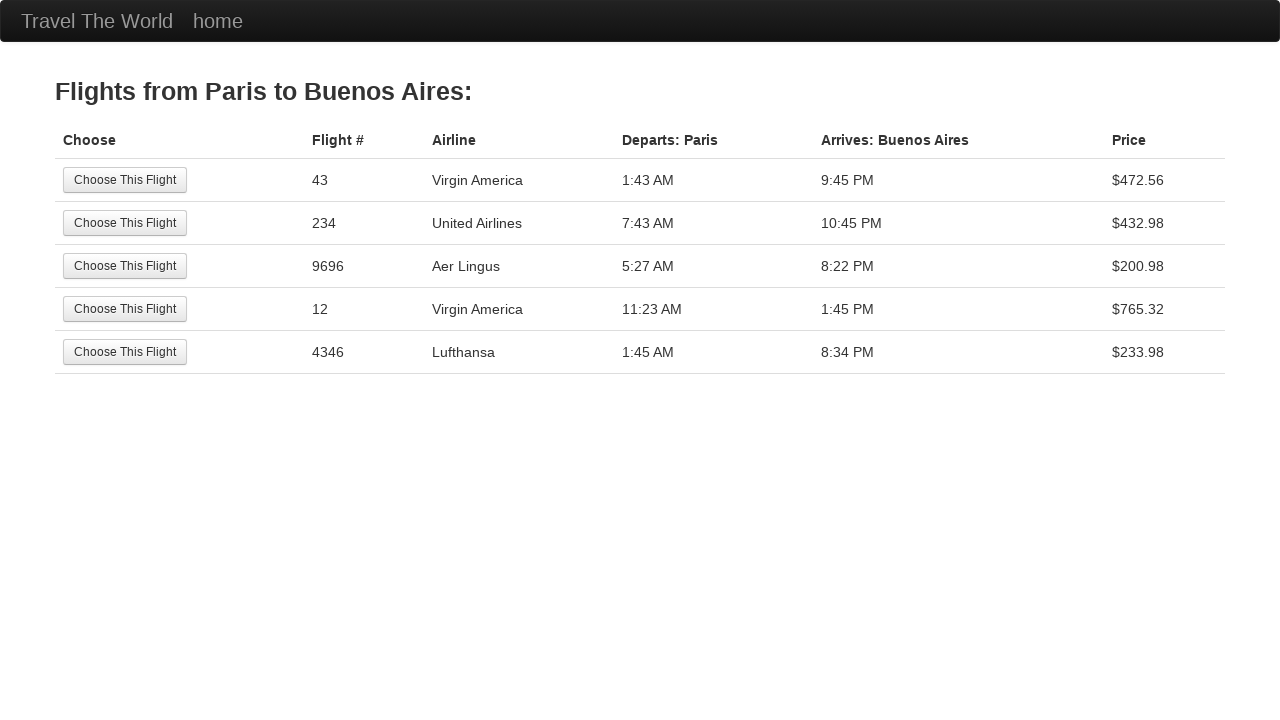

Flight results page loaded and title element appeared
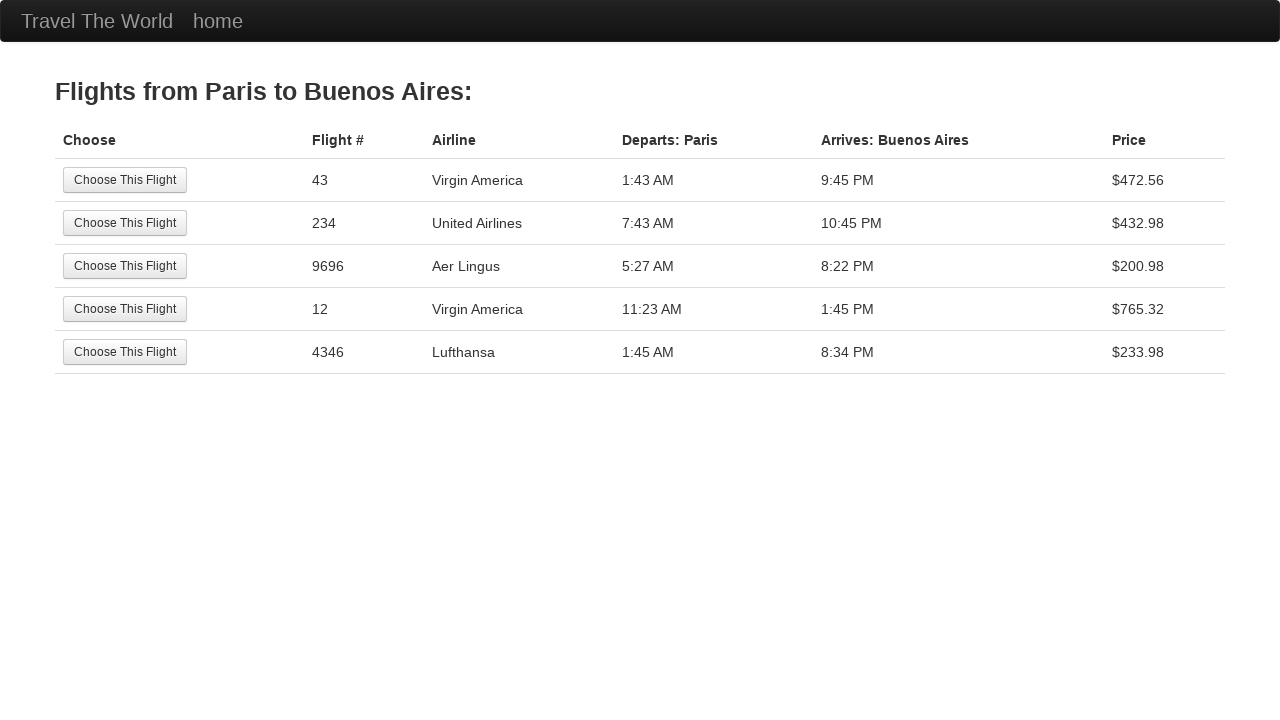

Located title element on flight results page
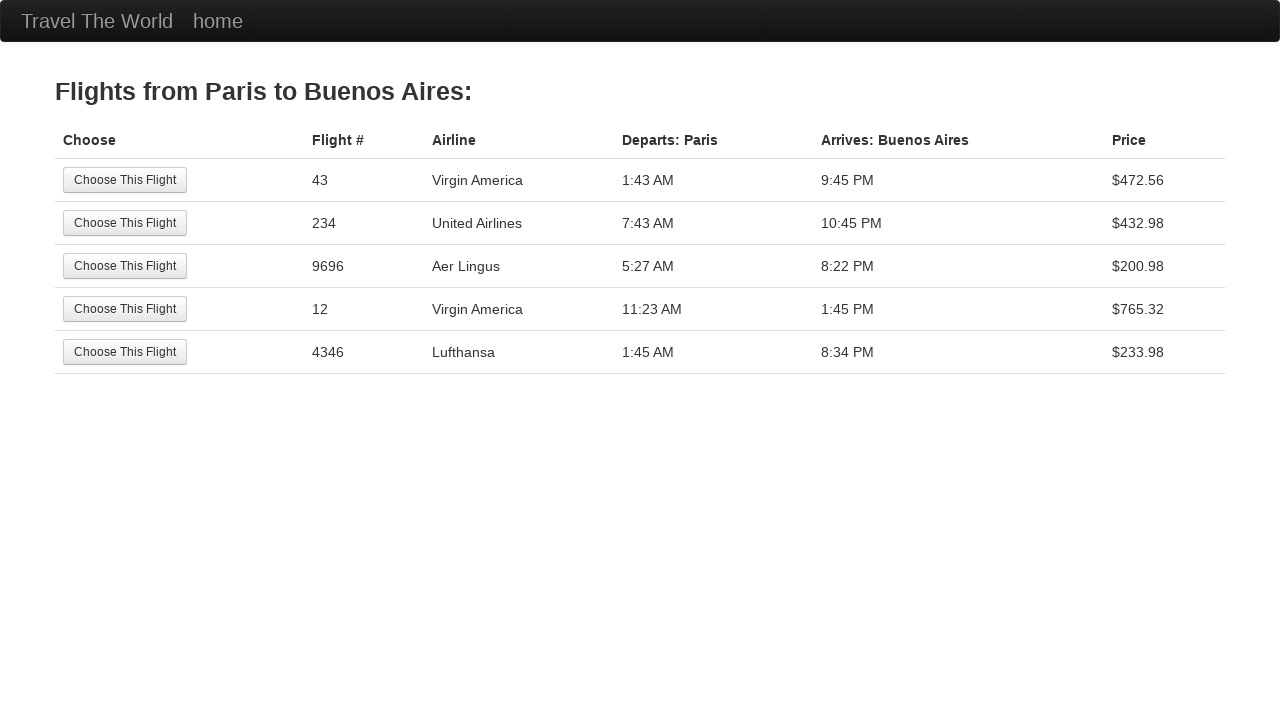

Verified title contains 'Flights from Paris to Buenos Aires:'
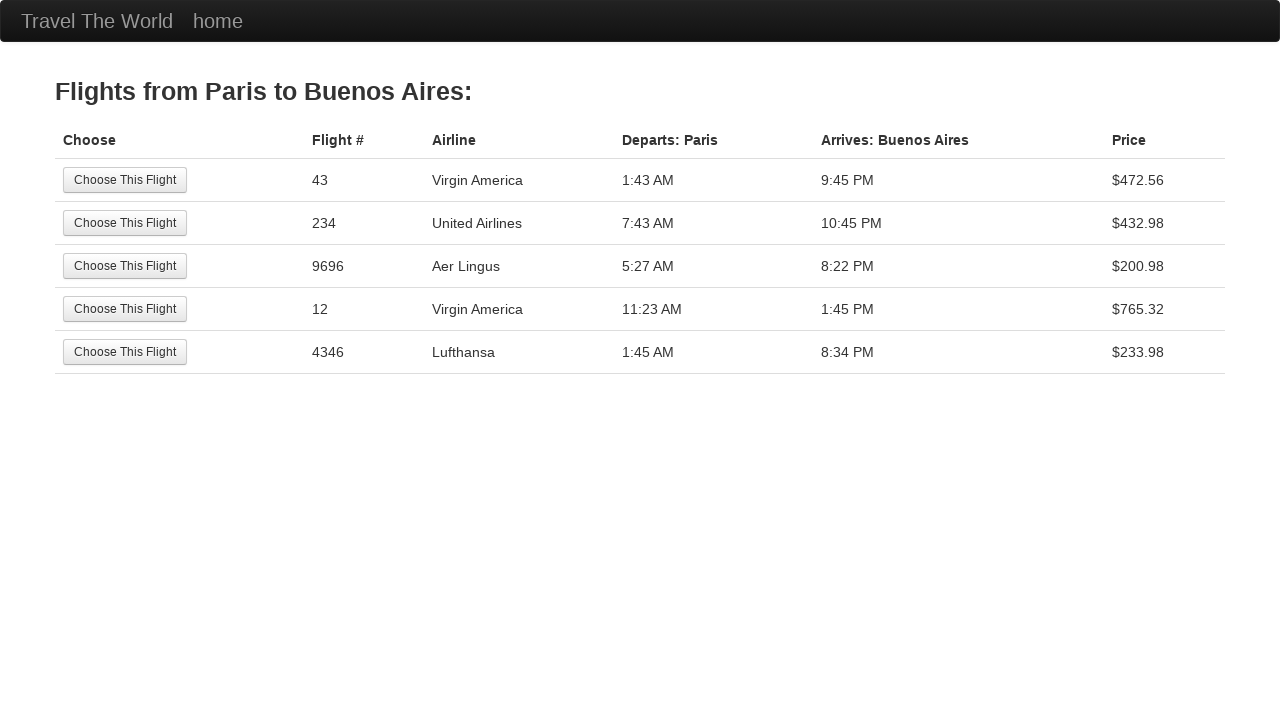

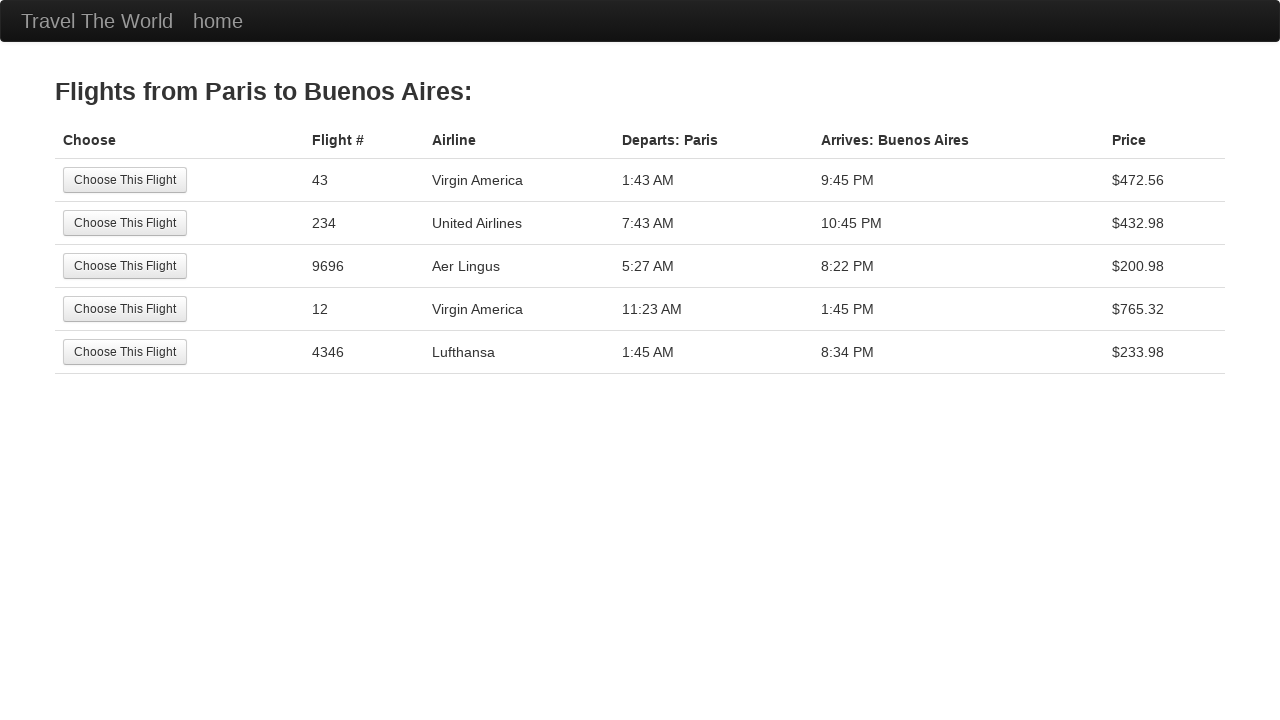